Tests that the Clear completed button is hidden when no items are completed

Starting URL: https://demo.playwright.dev/todomvc

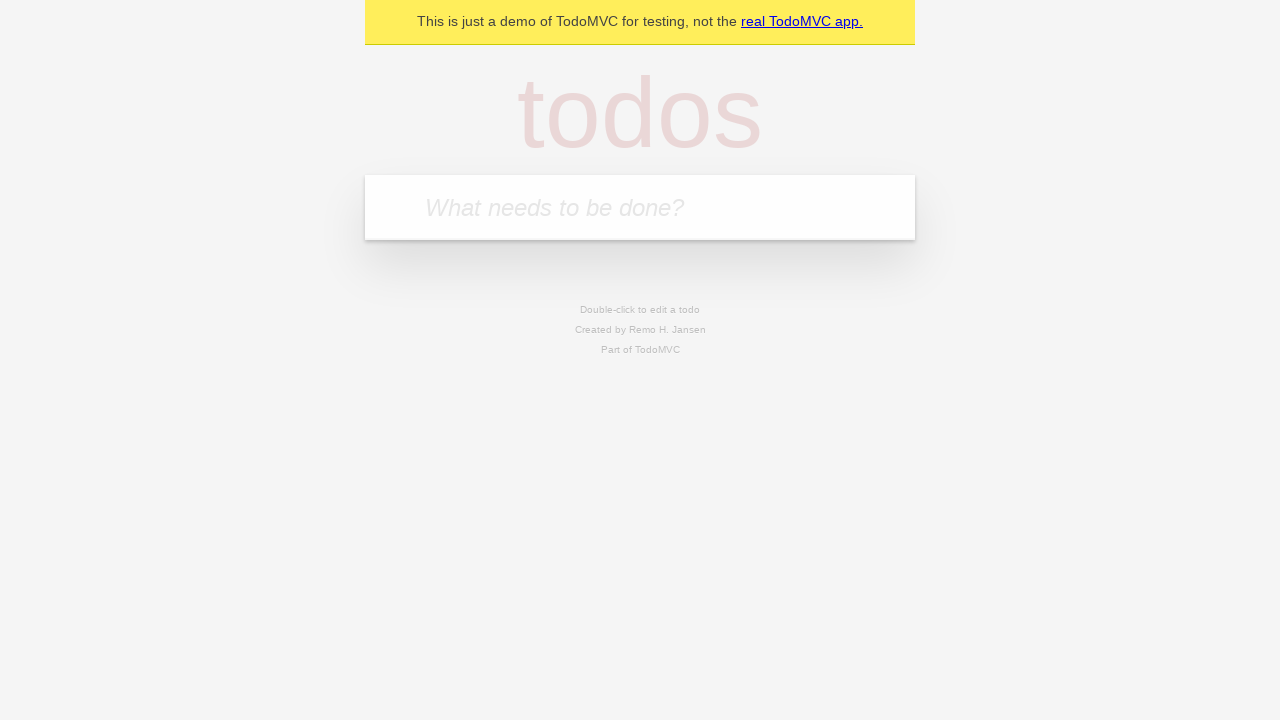

Filled new todo input with 'buy some cheese' on .new-todo
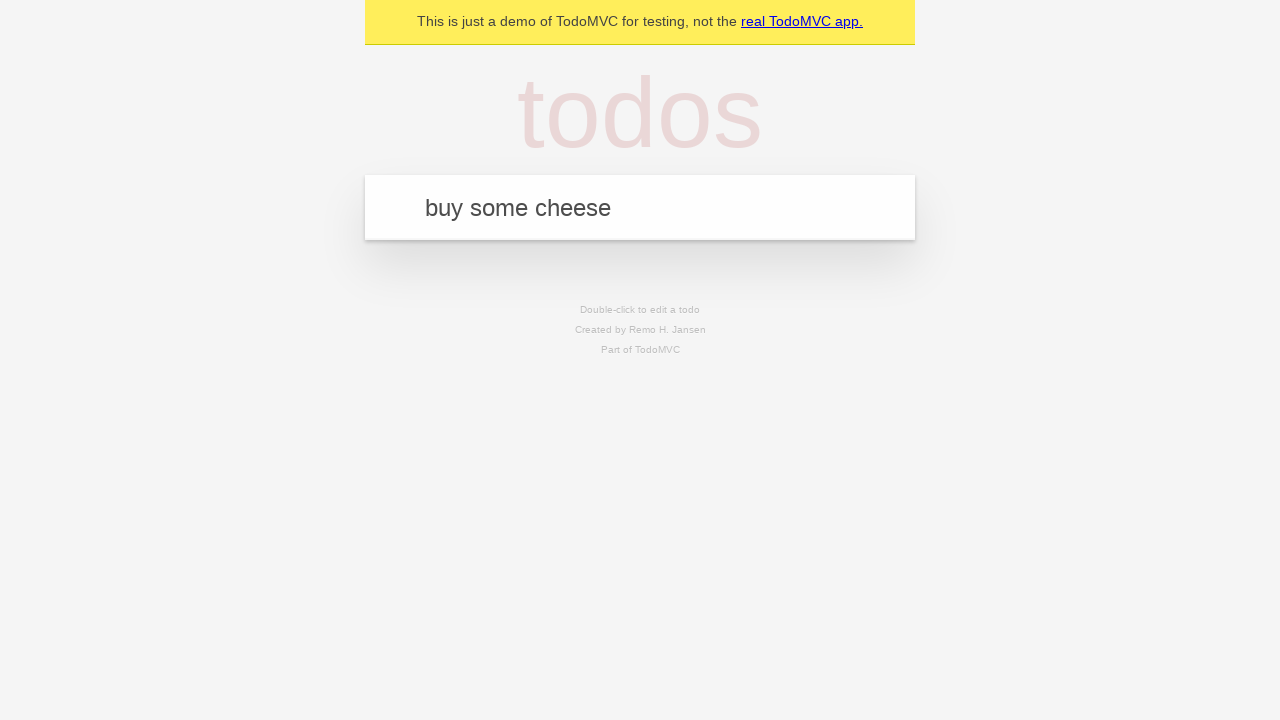

Pressed Enter to create first todo item on .new-todo
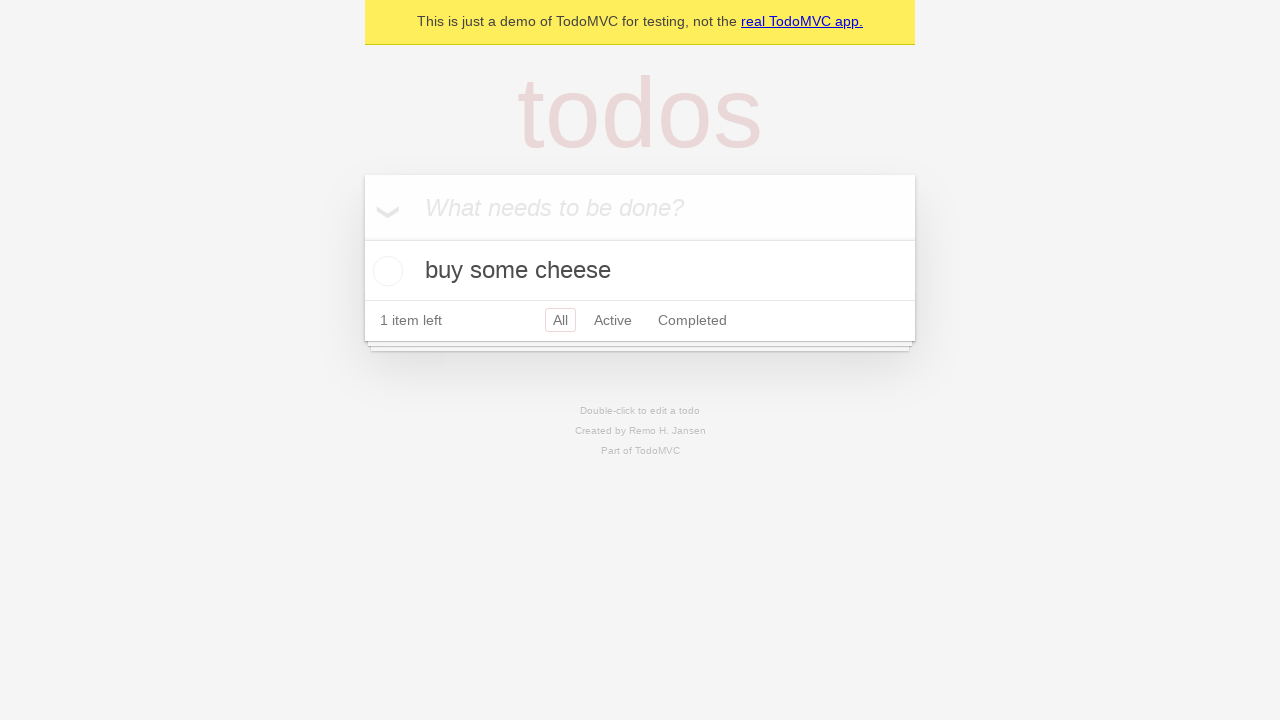

Filled new todo input with 'feed the cat' on .new-todo
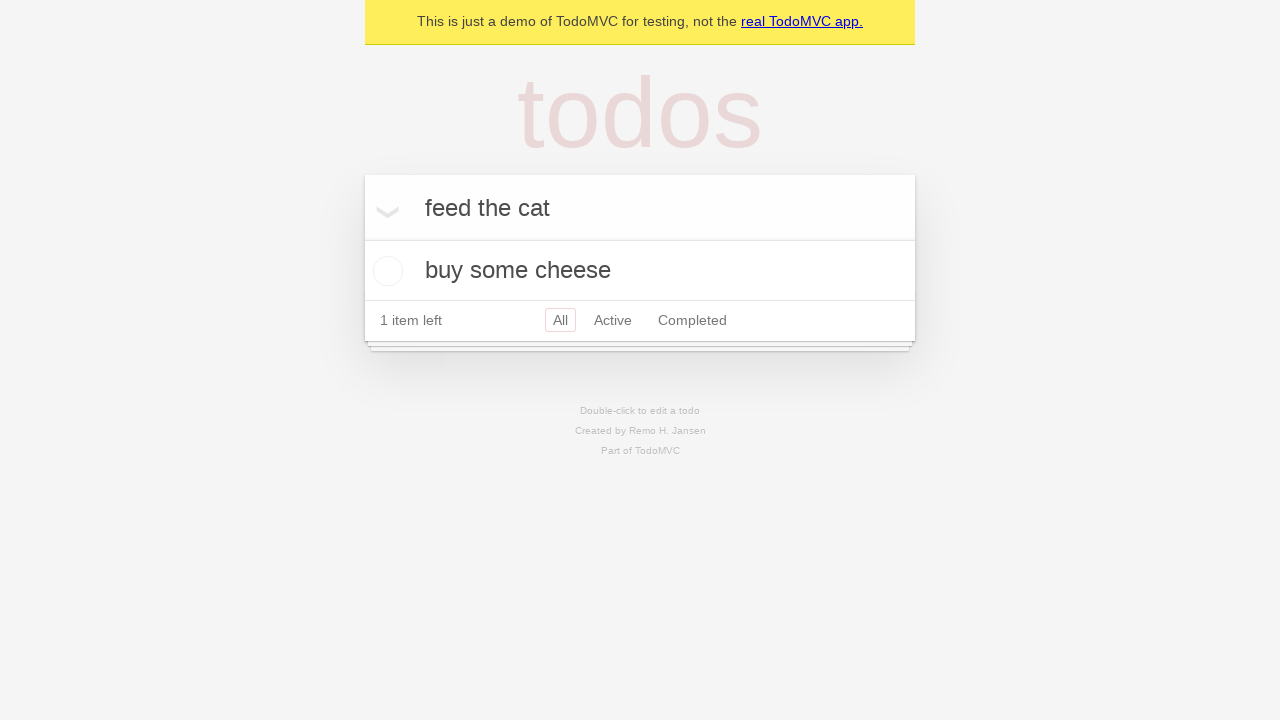

Pressed Enter to create second todo item on .new-todo
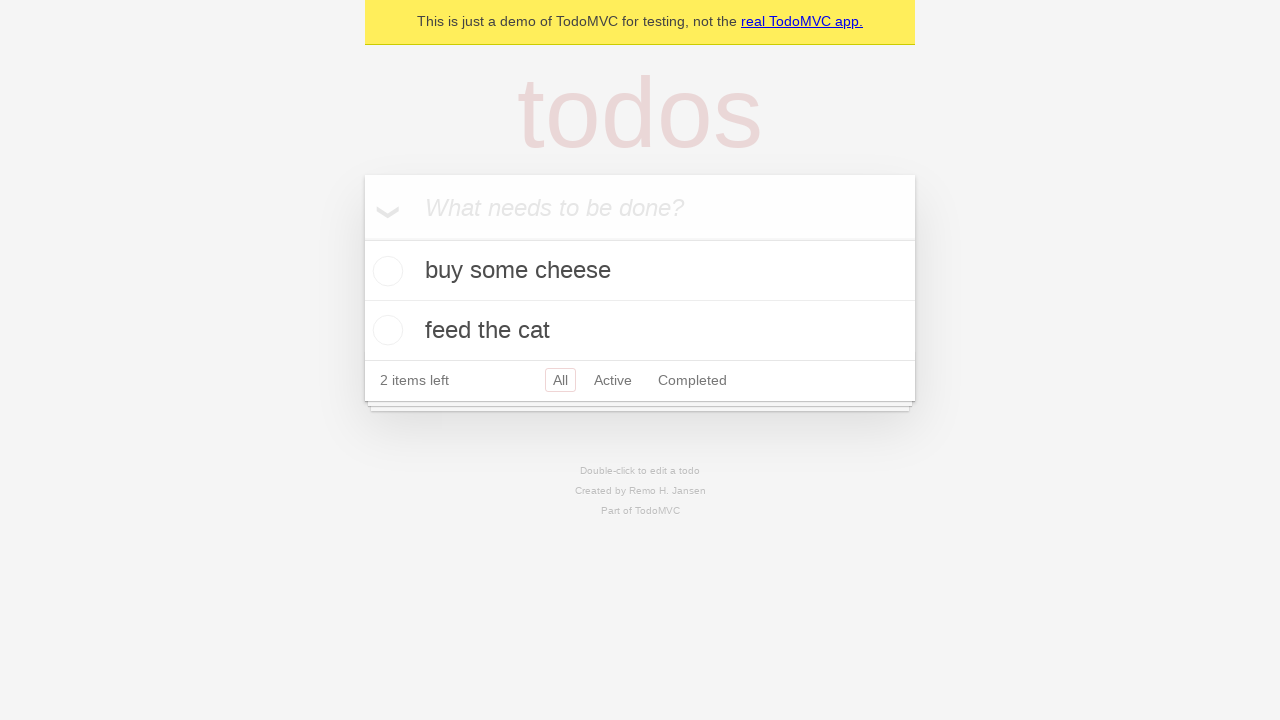

Filled new todo input with 'book a doctors appointment' on .new-todo
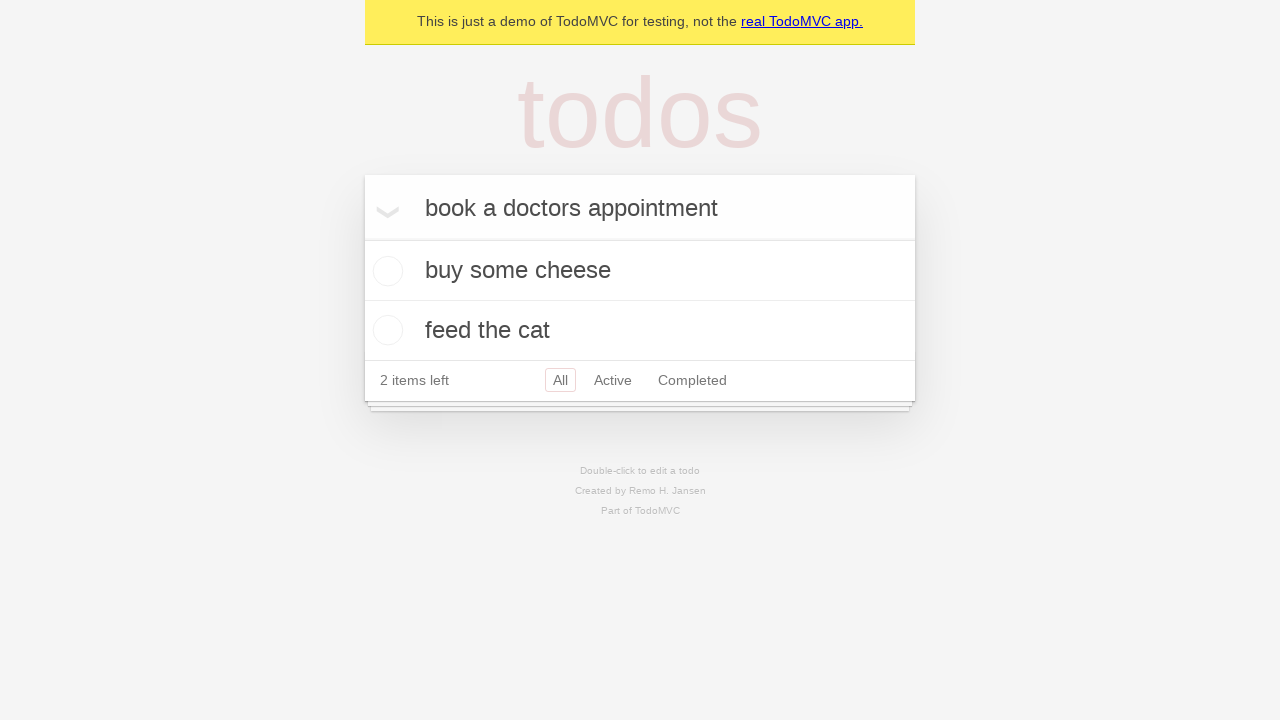

Pressed Enter to create third todo item on .new-todo
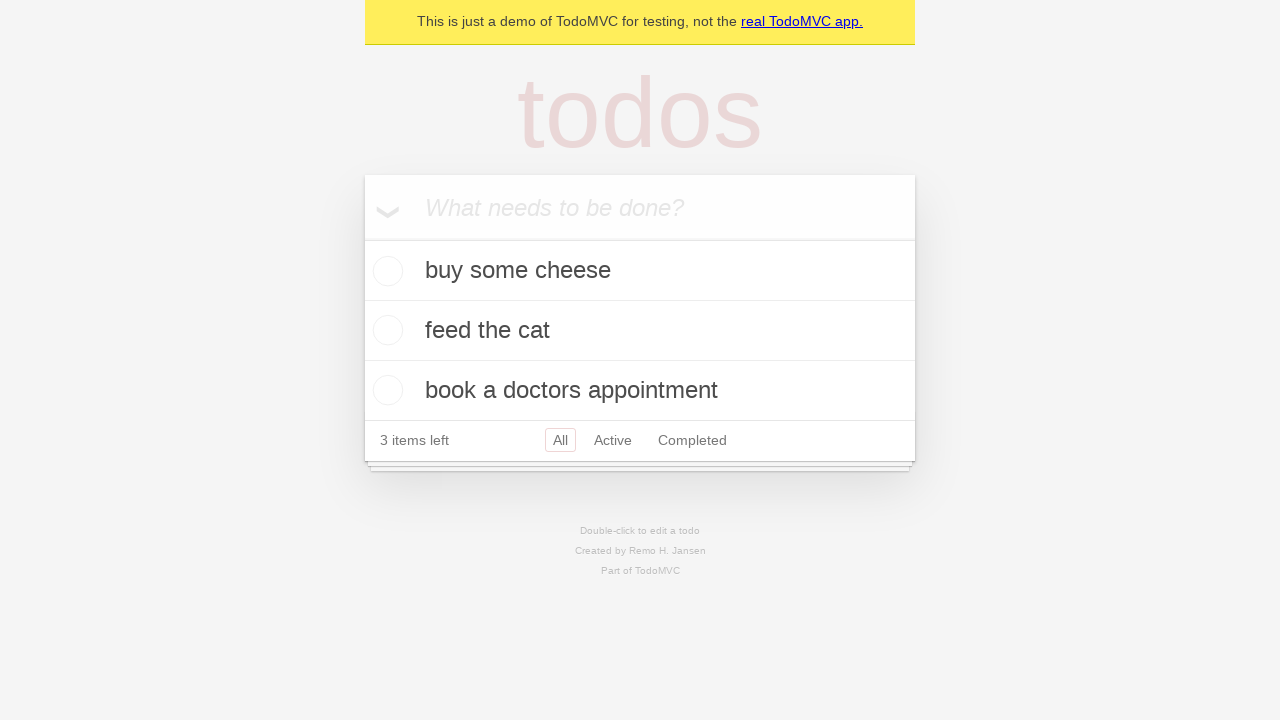

Waited for all 3 todo items to be created in the DOM
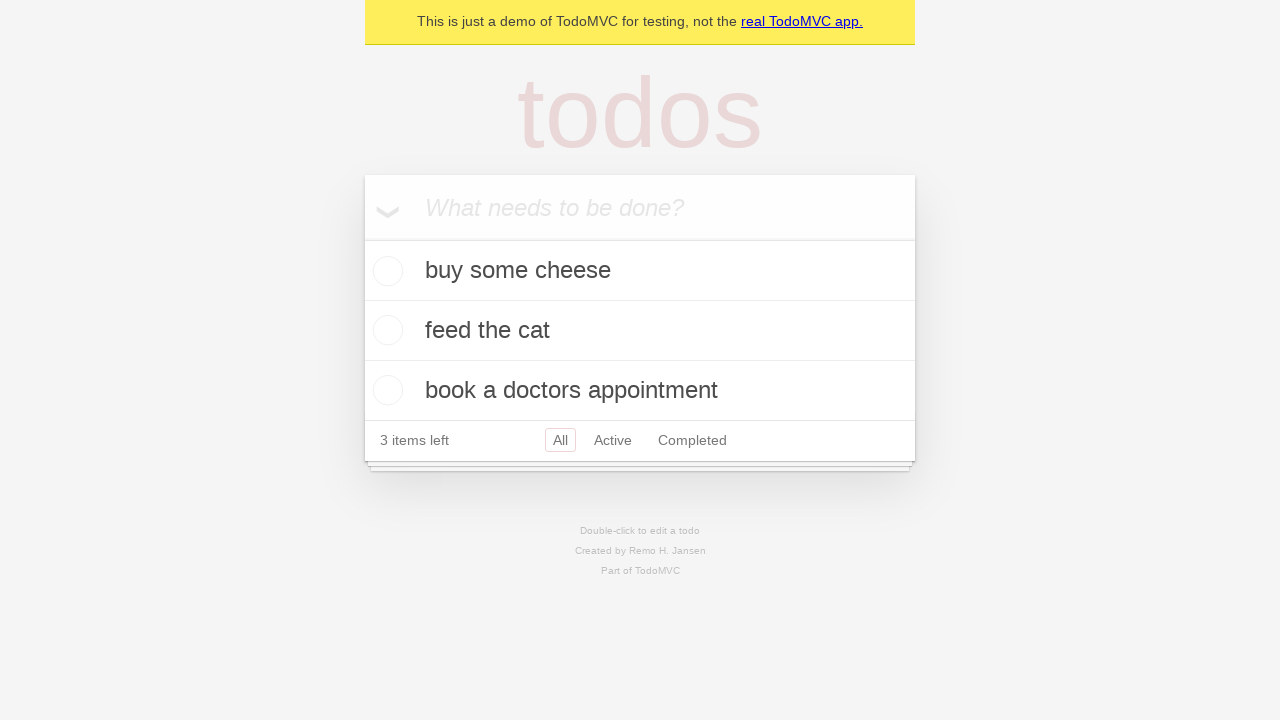

Checked the first todo item as completed at (385, 271) on .todo-list li .toggle >> nth=0
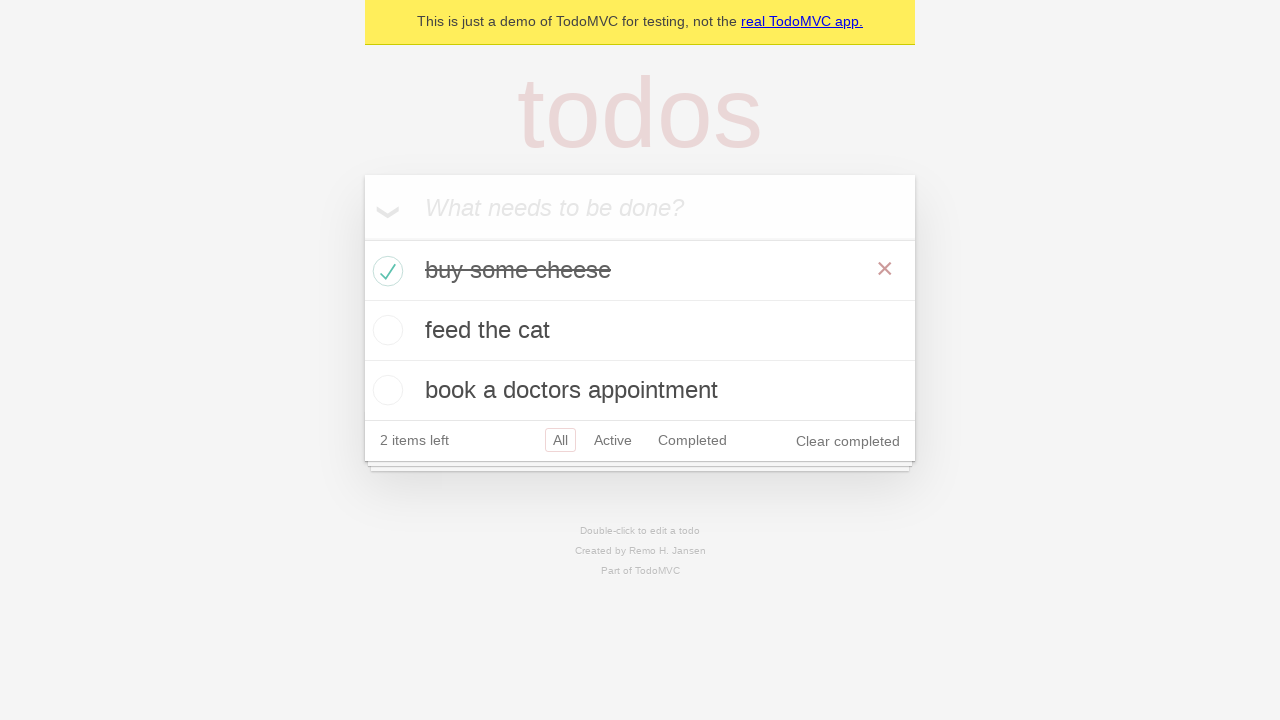

Clicked the 'Clear completed' button to remove completed items at (848, 441) on .clear-completed
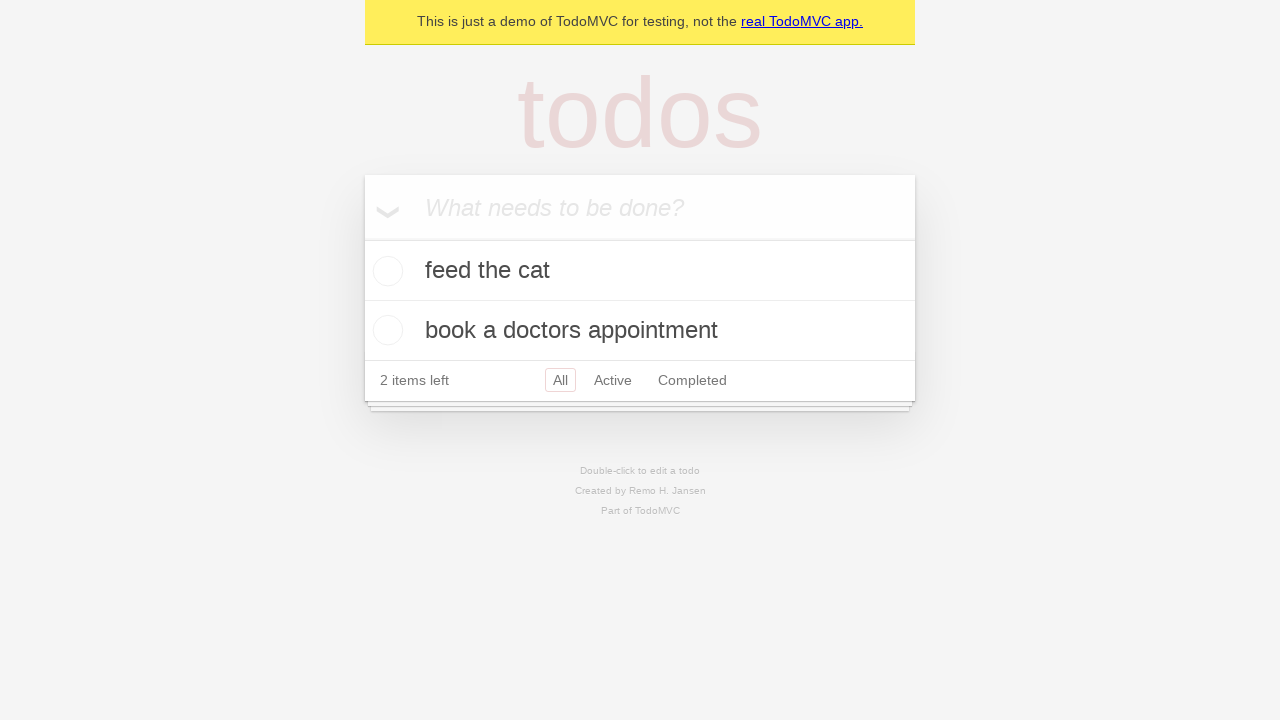

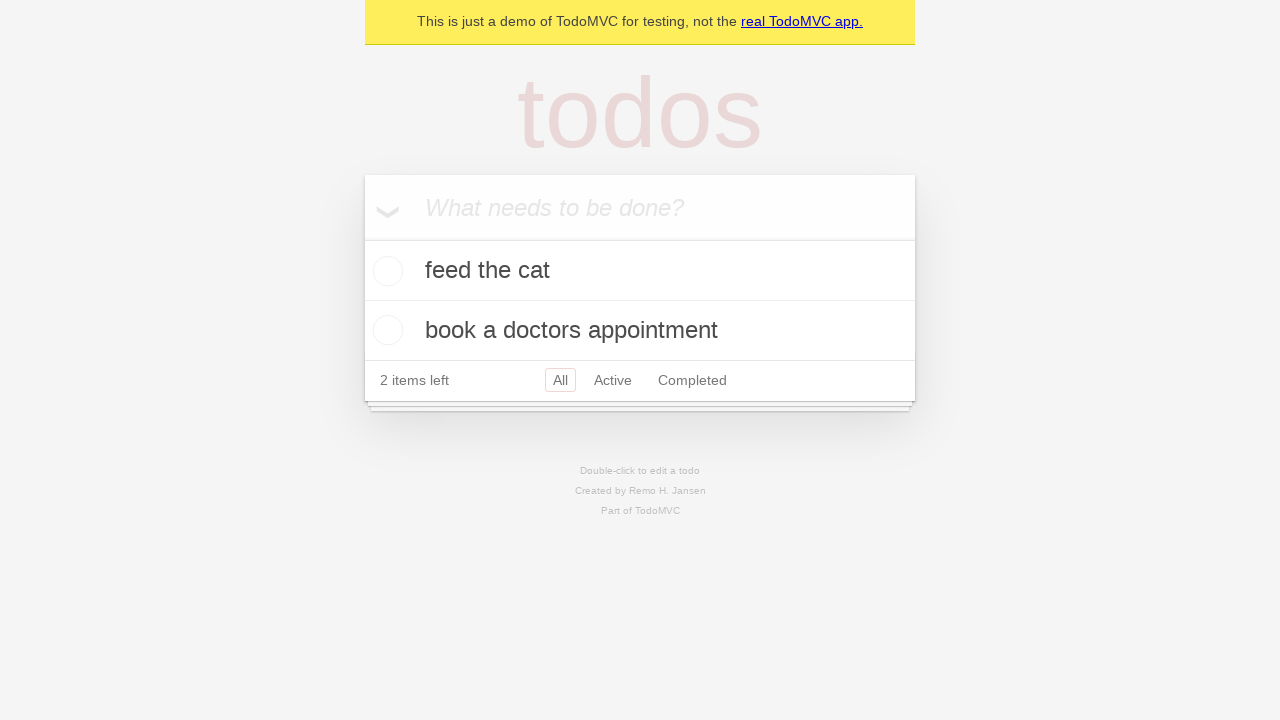